Tests JavaScript alert popup functionality by navigating to the textbox alert tab, triggering a prompt alert, entering text into it, and accepting the alert.

Starting URL: http://demo.automationtesting.in/Alerts.html

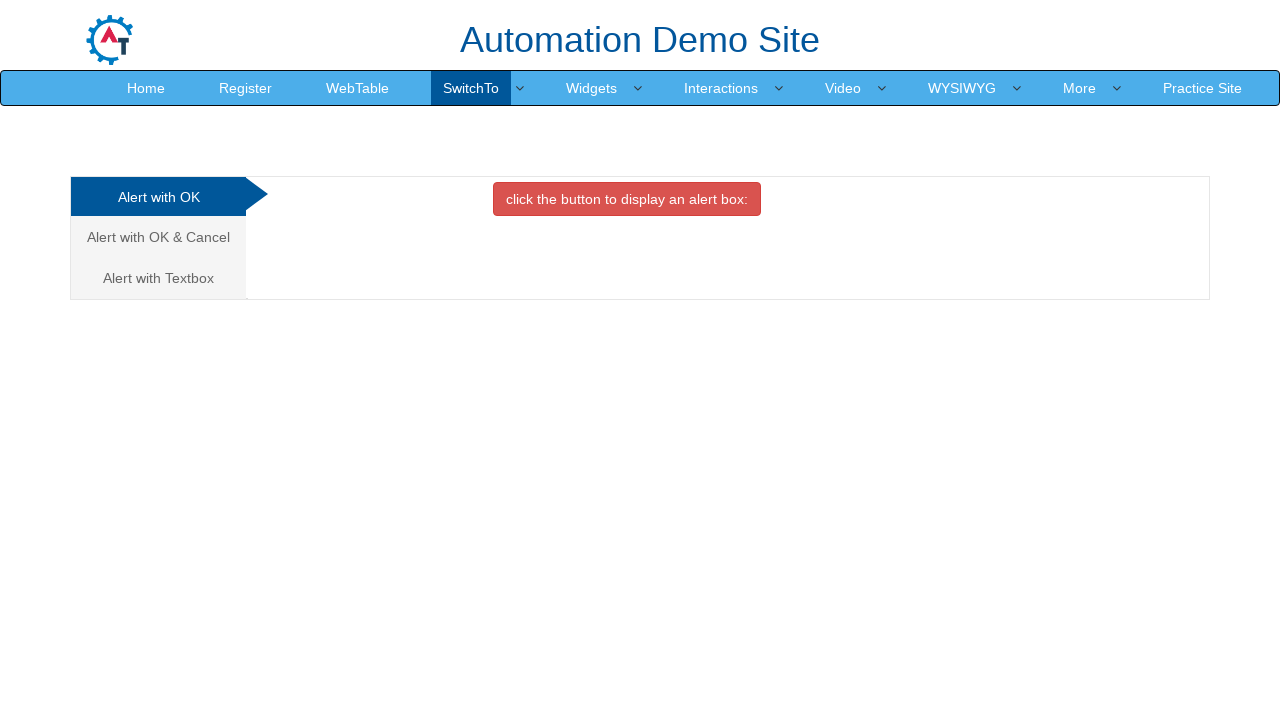

Clicked on the Textbox Alert tab at (158, 278) on xpath=/html/body/div[1]/div/div/div/div[1]/ul/li[3]/a
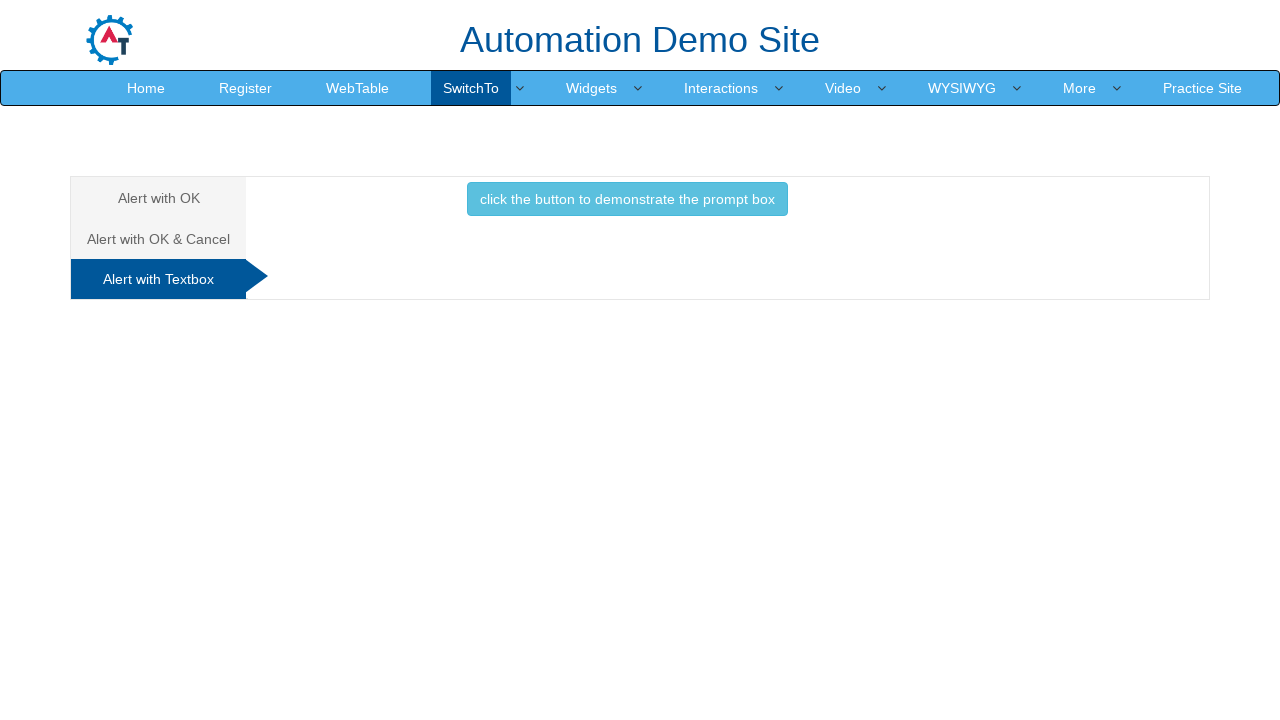

Clicked the button to trigger the prompt alert at (627, 199) on xpath=//*[@id='Textbox']/button
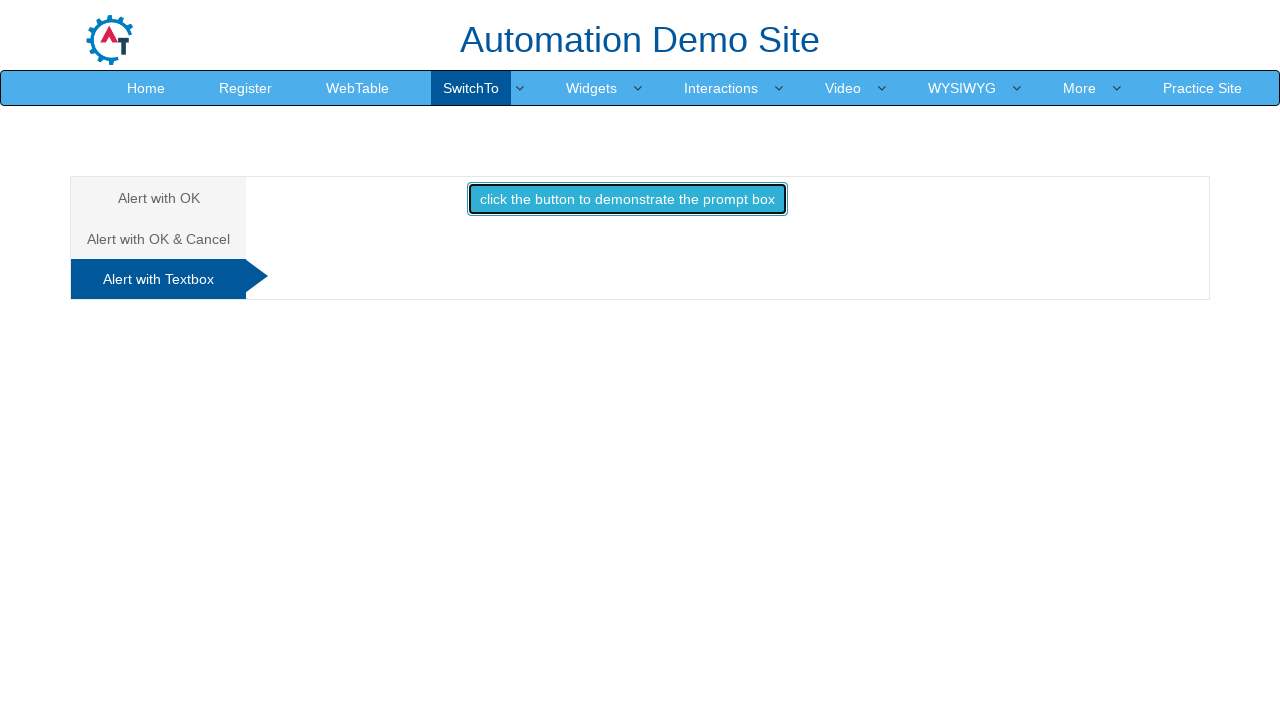

Set up dialog handler to accept prompt with text 'Shubham dandekar'
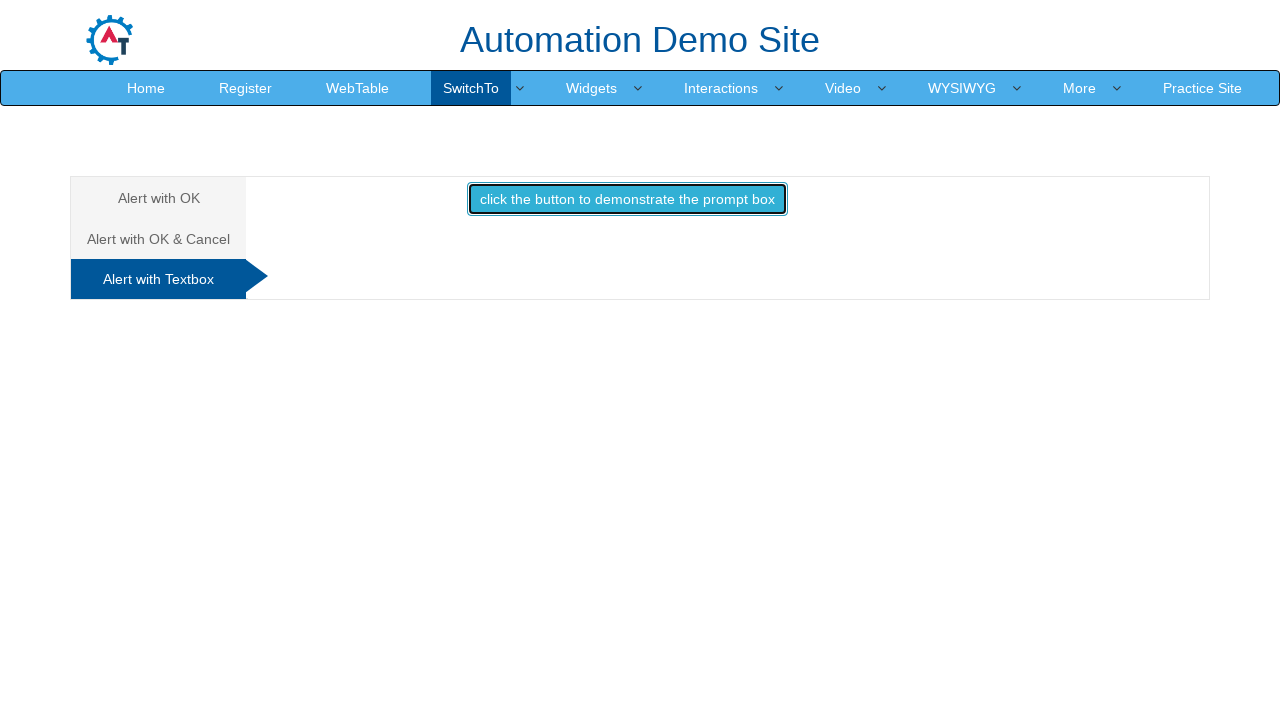

Waited for dialog to be handled
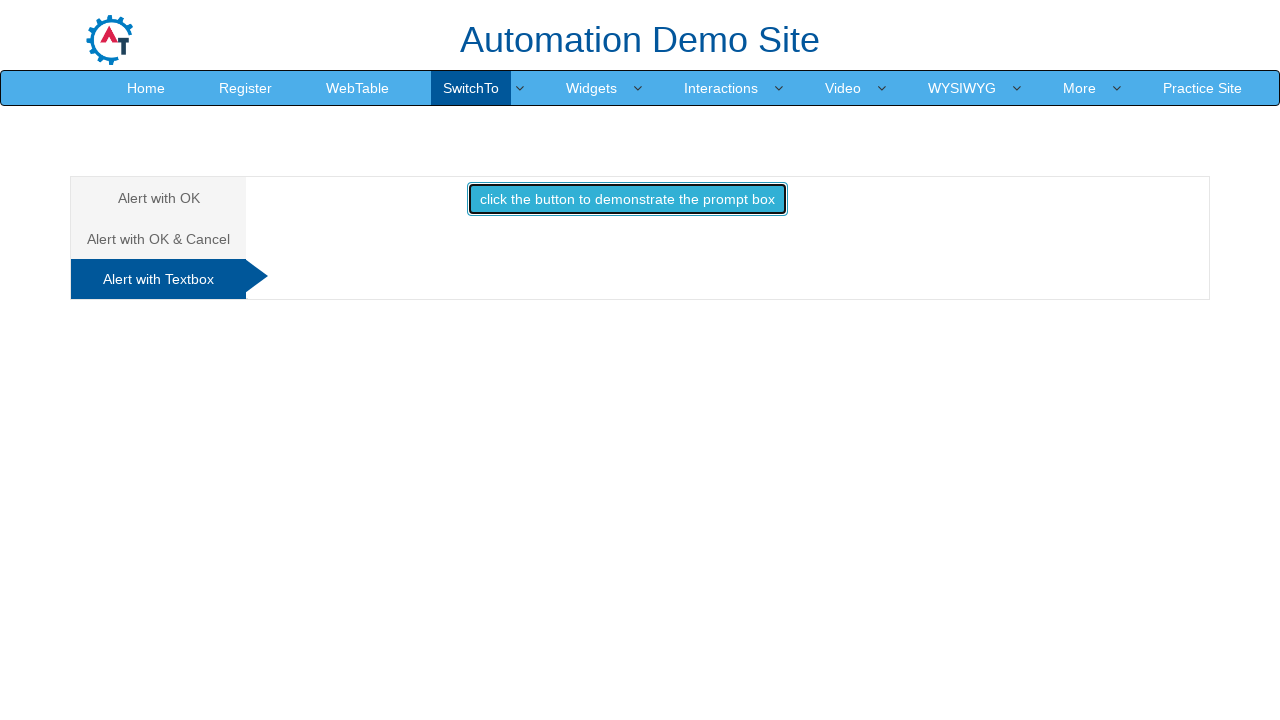

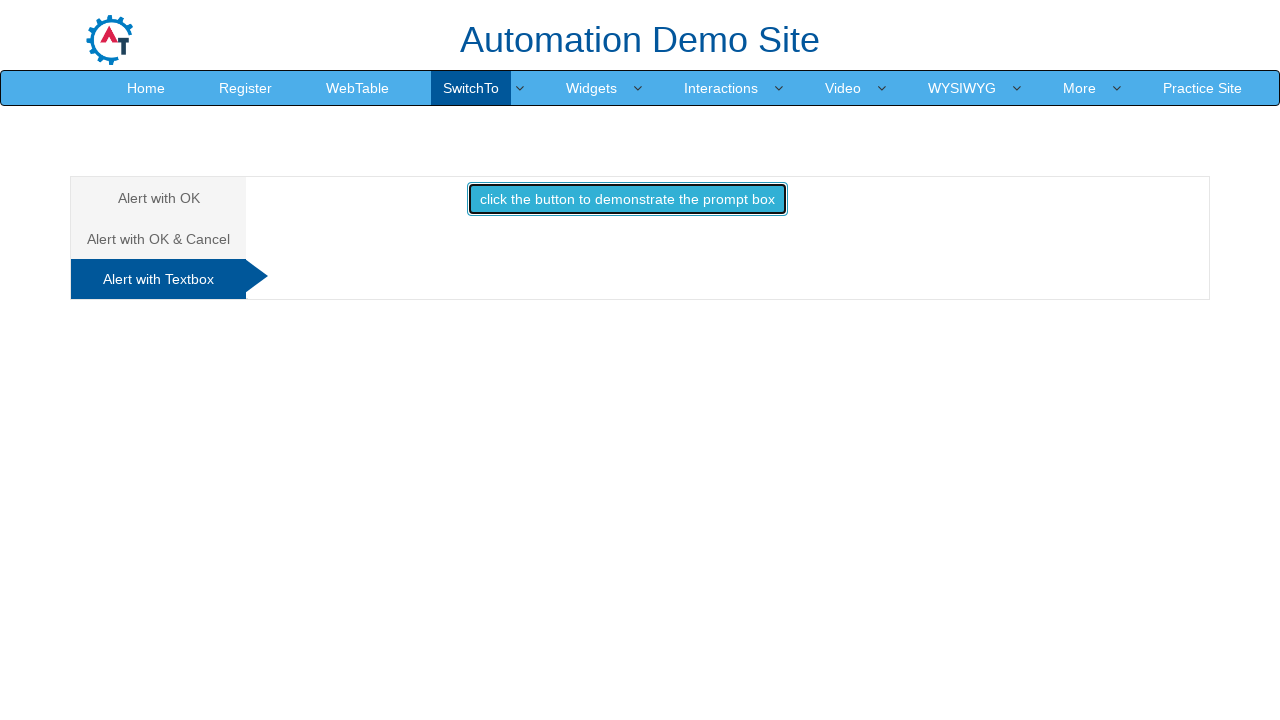